Adds multiple todo items and marks all as complete, then verifies no items are visible on the active page

Starting URL: https://todomvc.com/examples/javascript-es6/dist/#/active

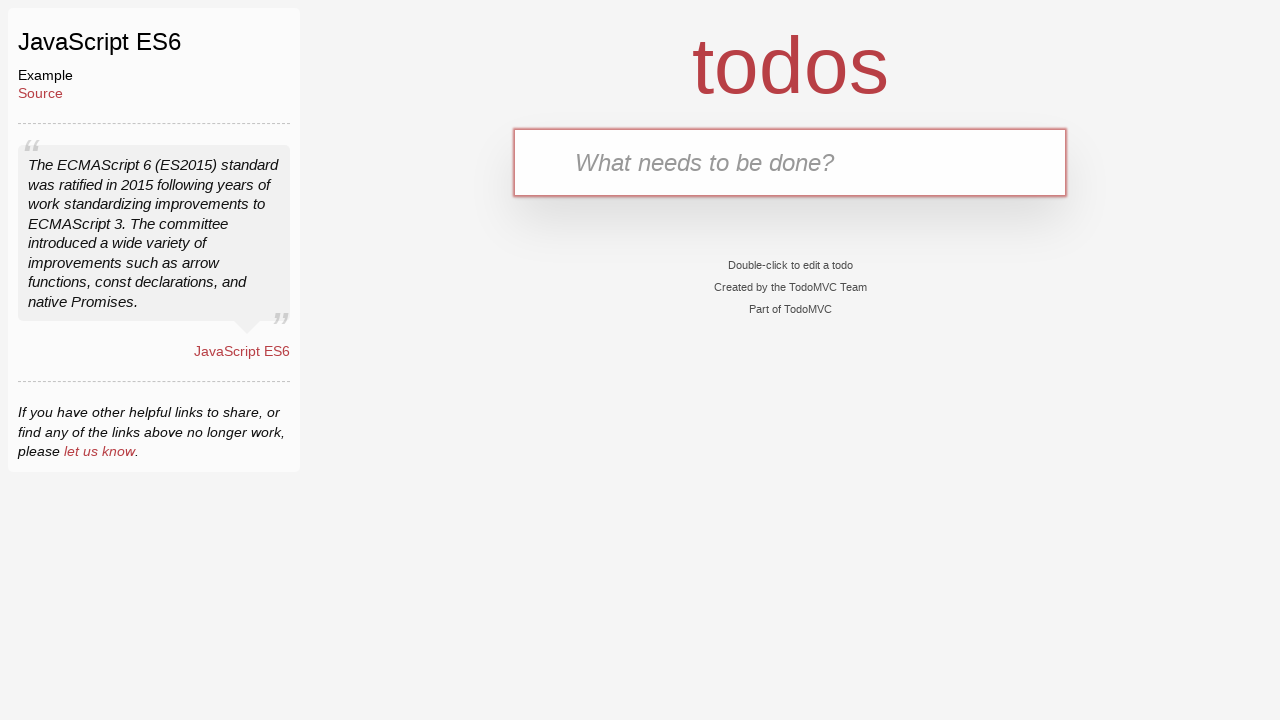

Clicked on todo input field at (790, 162) on input[placeholder='What needs to be done?']
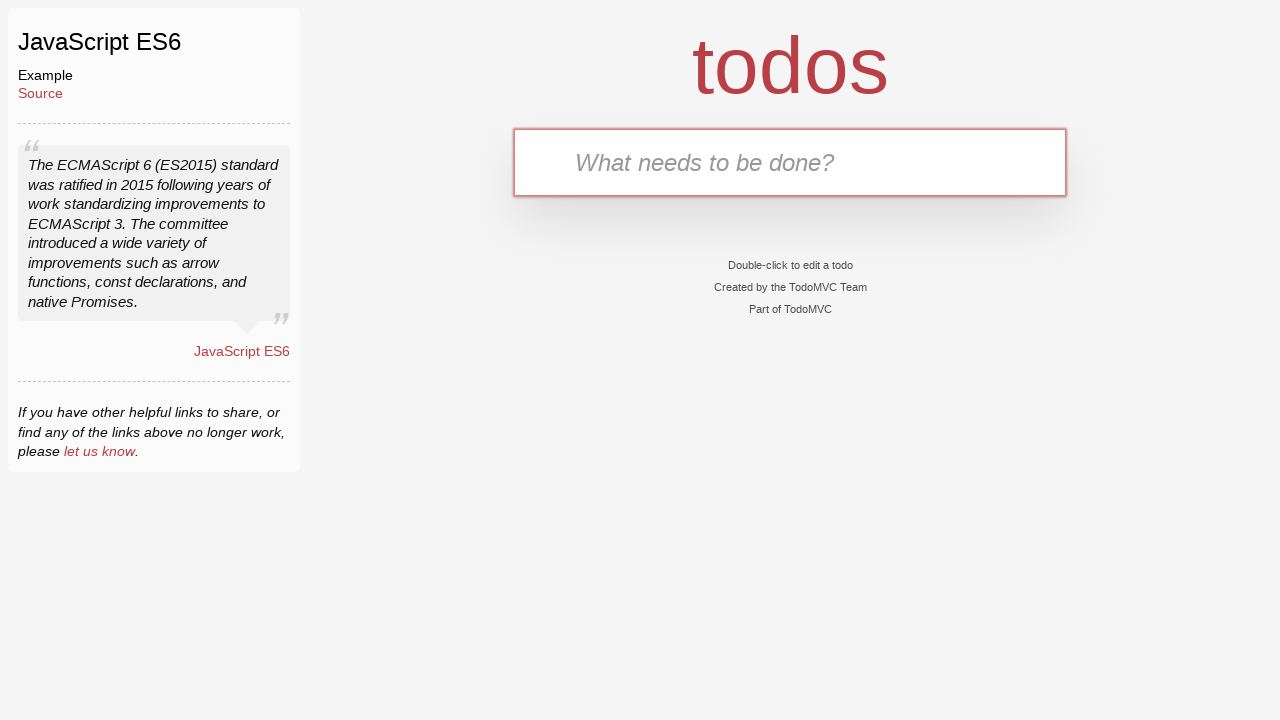

Filled input with 'Buy Bread' on input[placeholder='What needs to be done?']
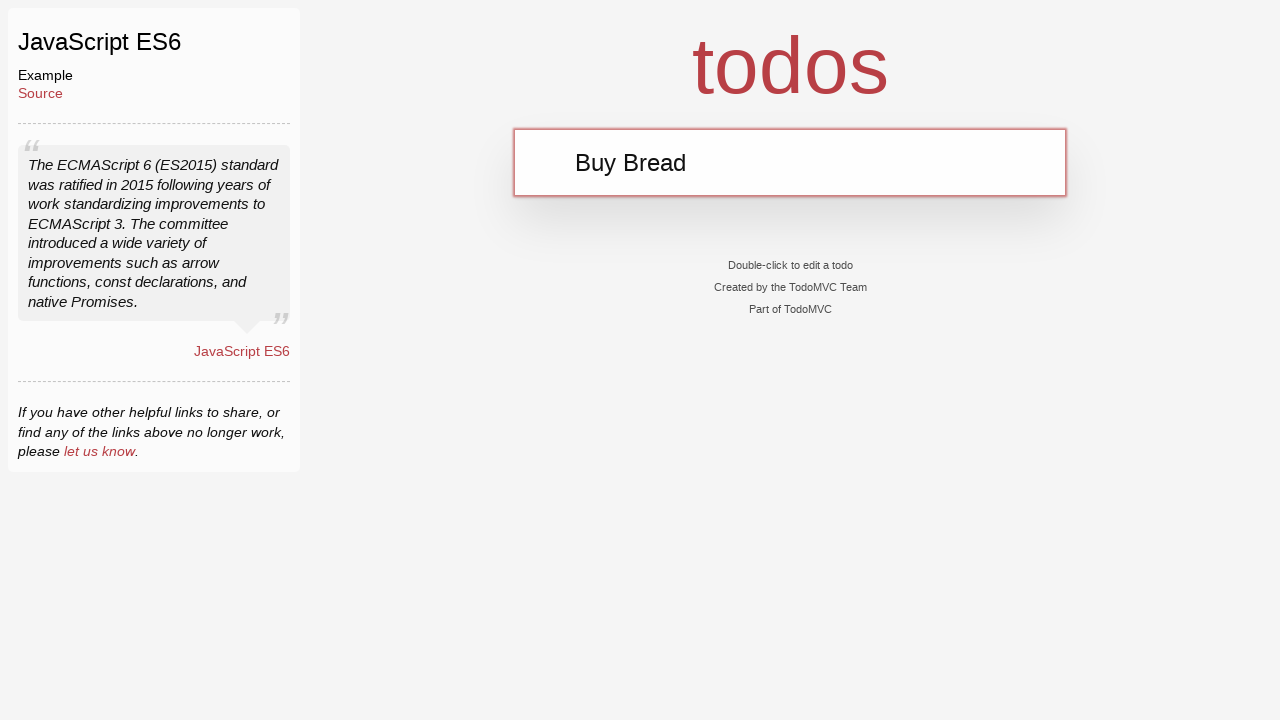

Pressed Enter to add 'Buy Bread' todo on input[placeholder='What needs to be done?']
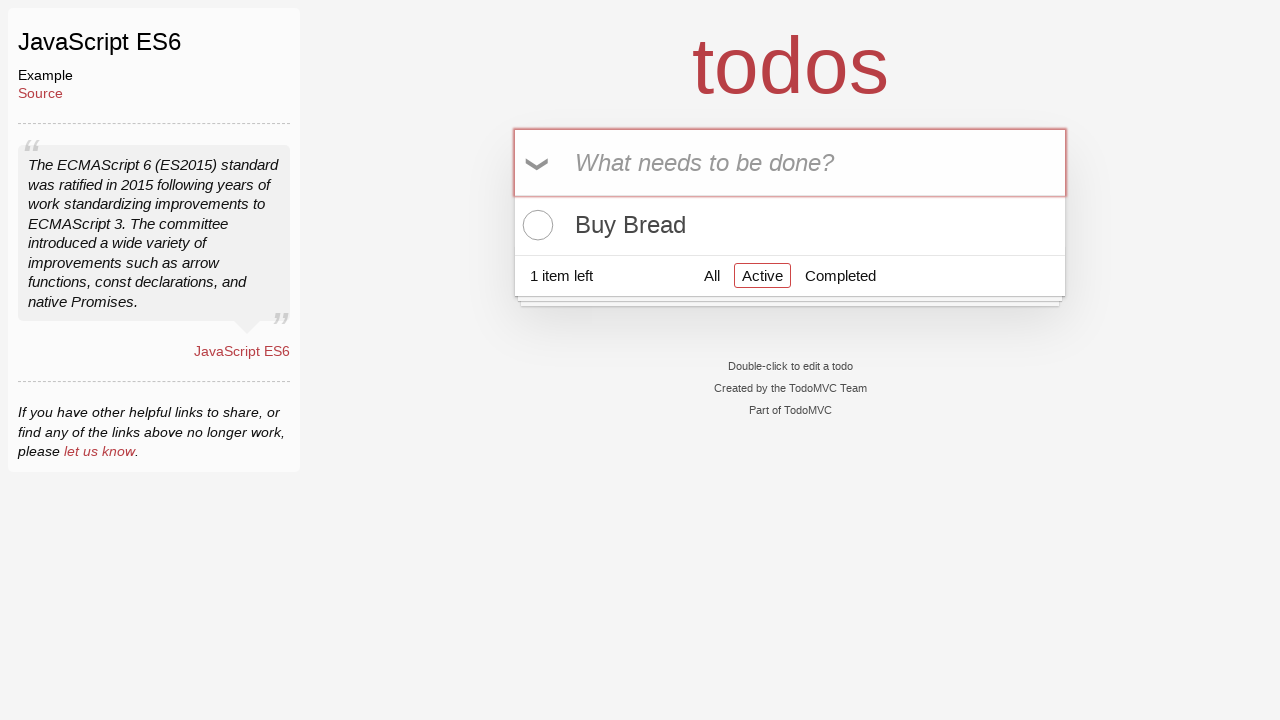

Filled input with 'Buy Milk' on input[placeholder='What needs to be done?']
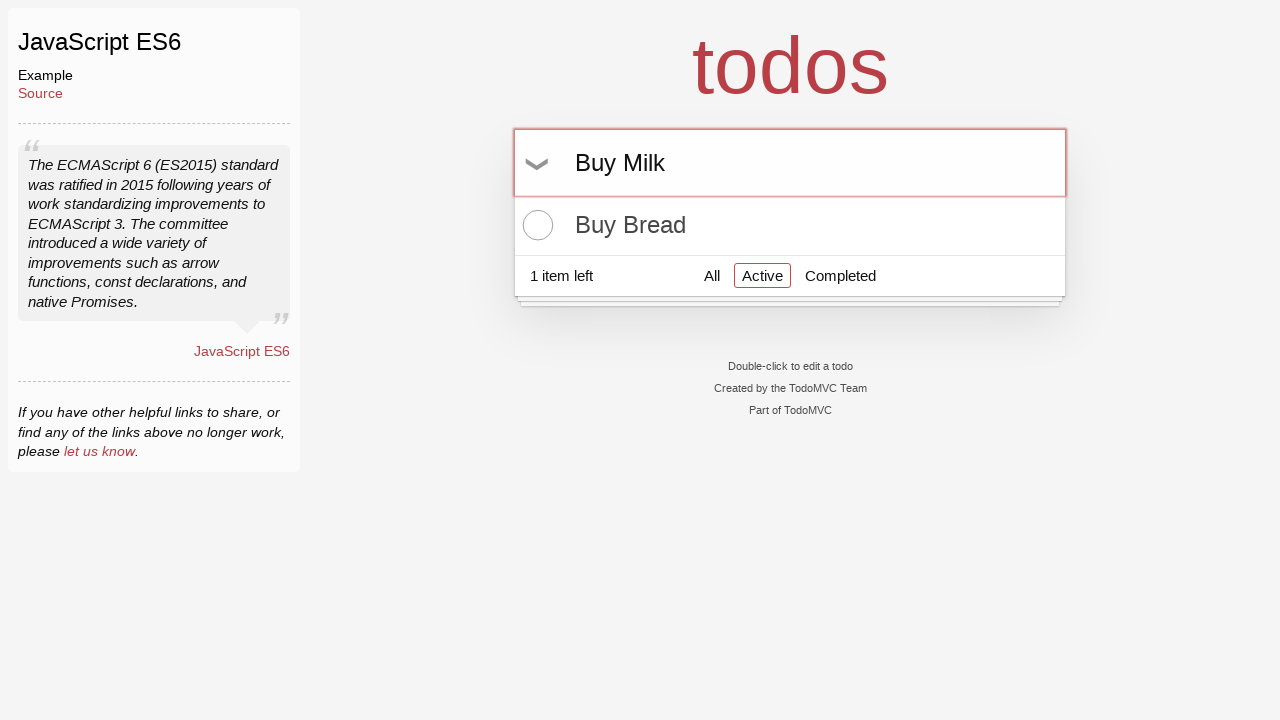

Pressed Enter to add 'Buy Milk' todo on input[placeholder='What needs to be done?']
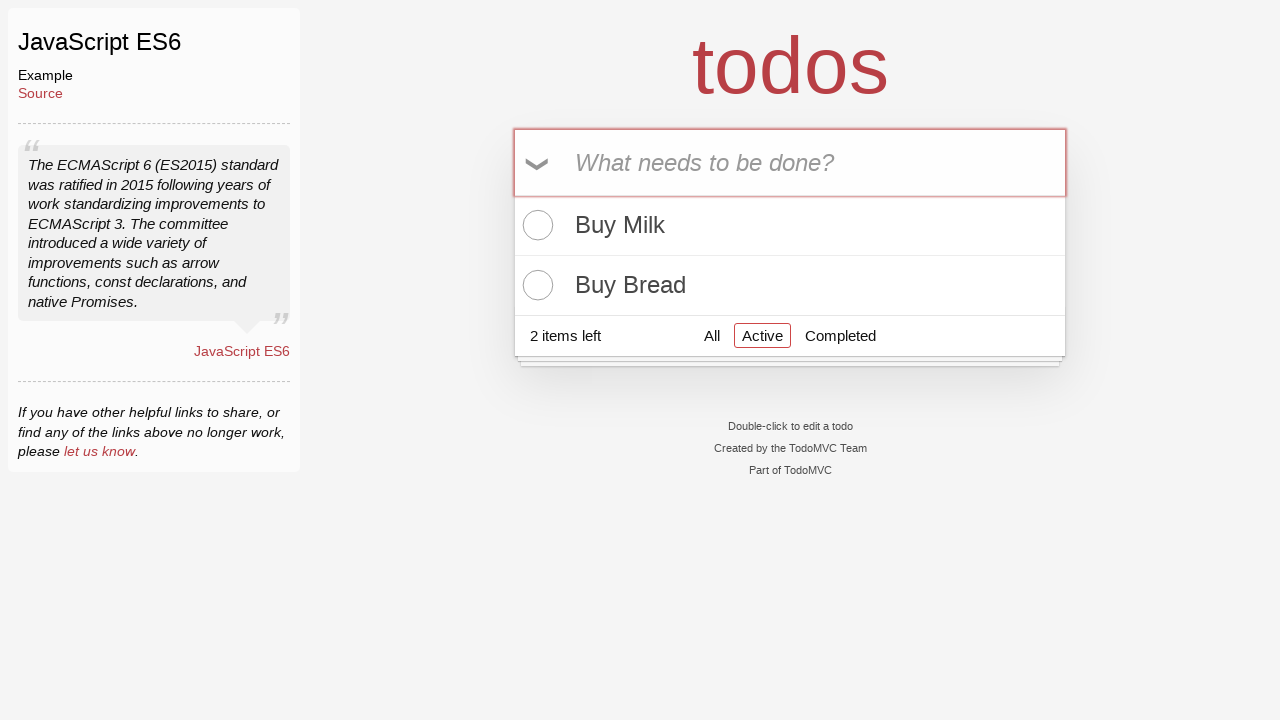

Filled input with 'Buy Rice' on input[placeholder='What needs to be done?']
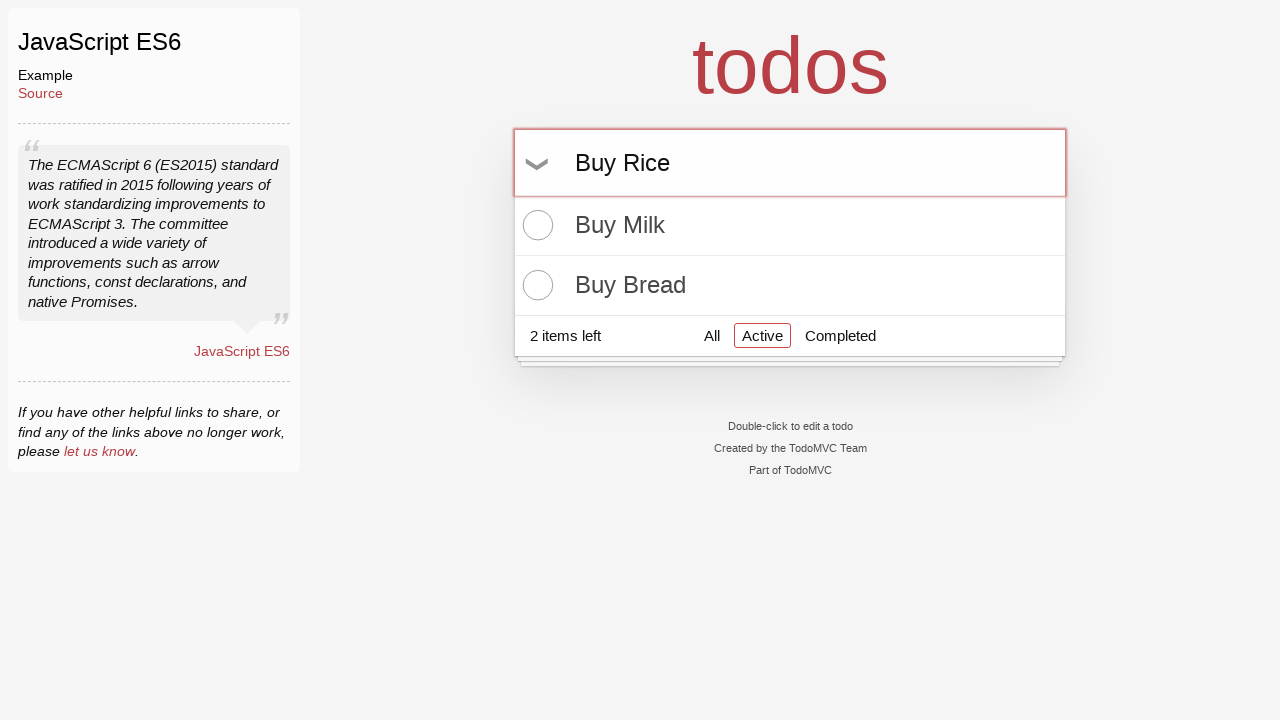

Pressed Enter to add 'Buy Rice' todo on input[placeholder='What needs to be done?']
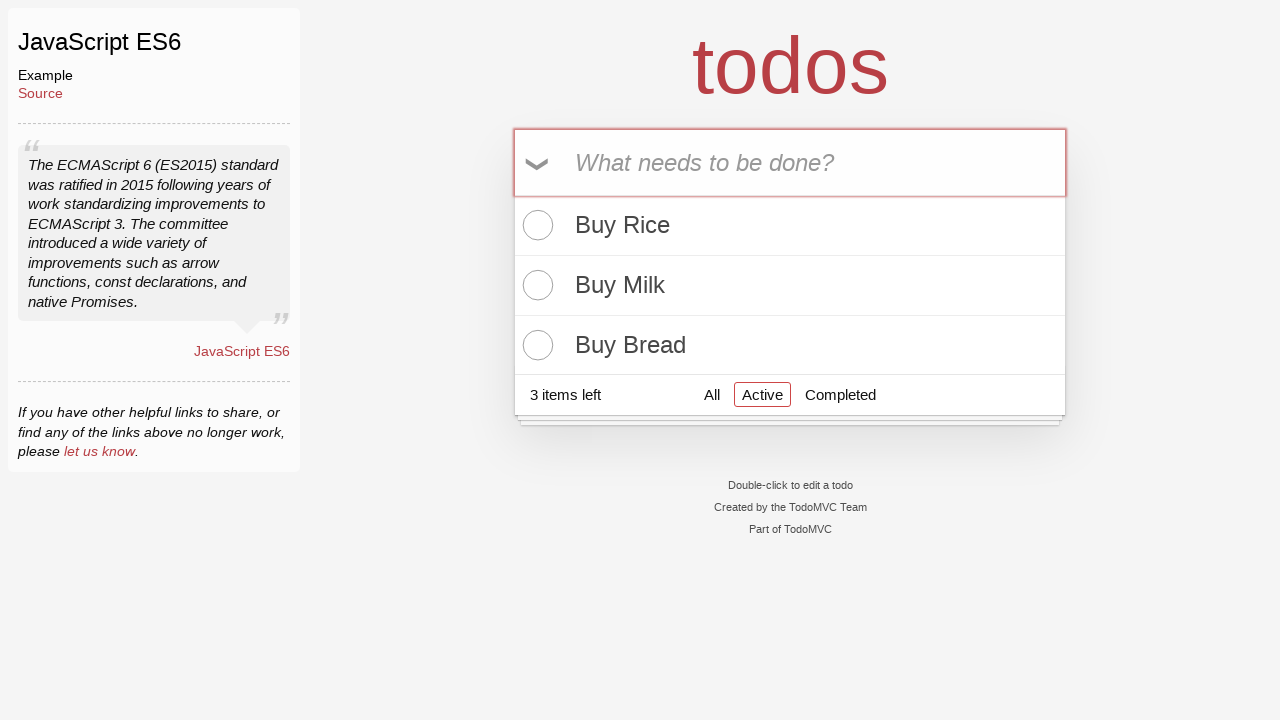

Clicked 'Mark all as complete' button at (538, 164) on text=Mark all as complete
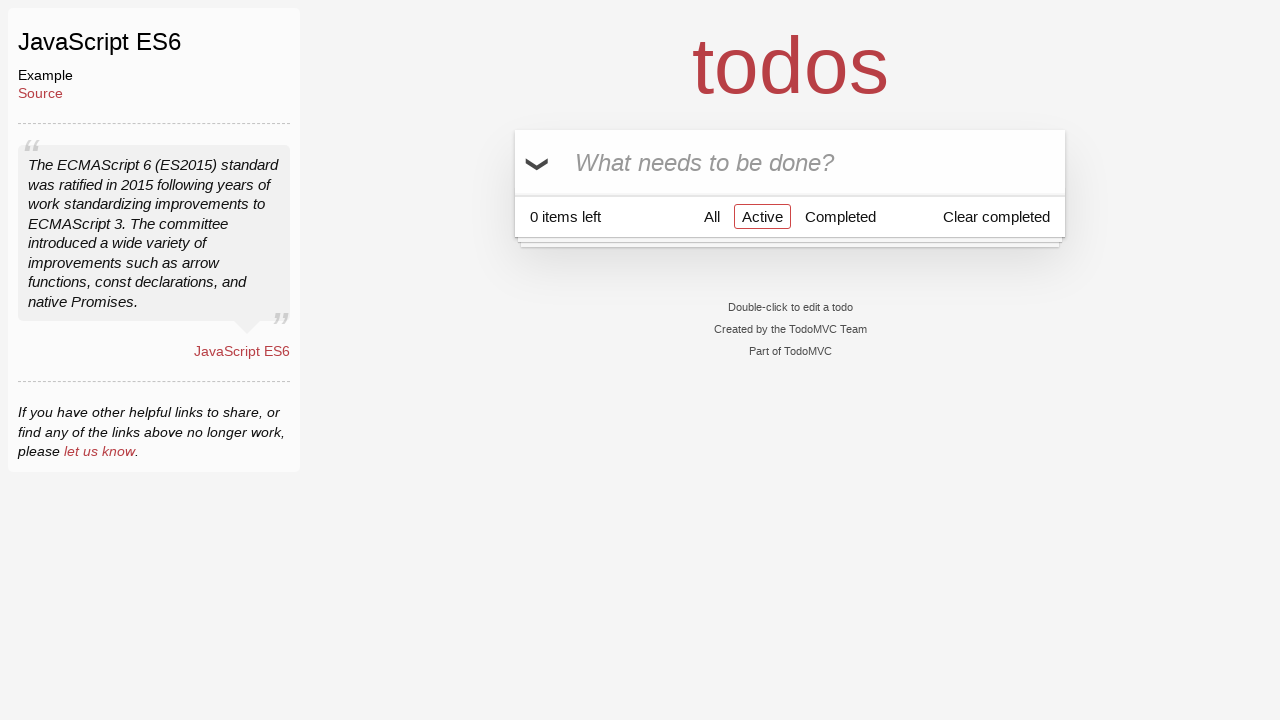

Waited 500ms for all items to be hidden on active page
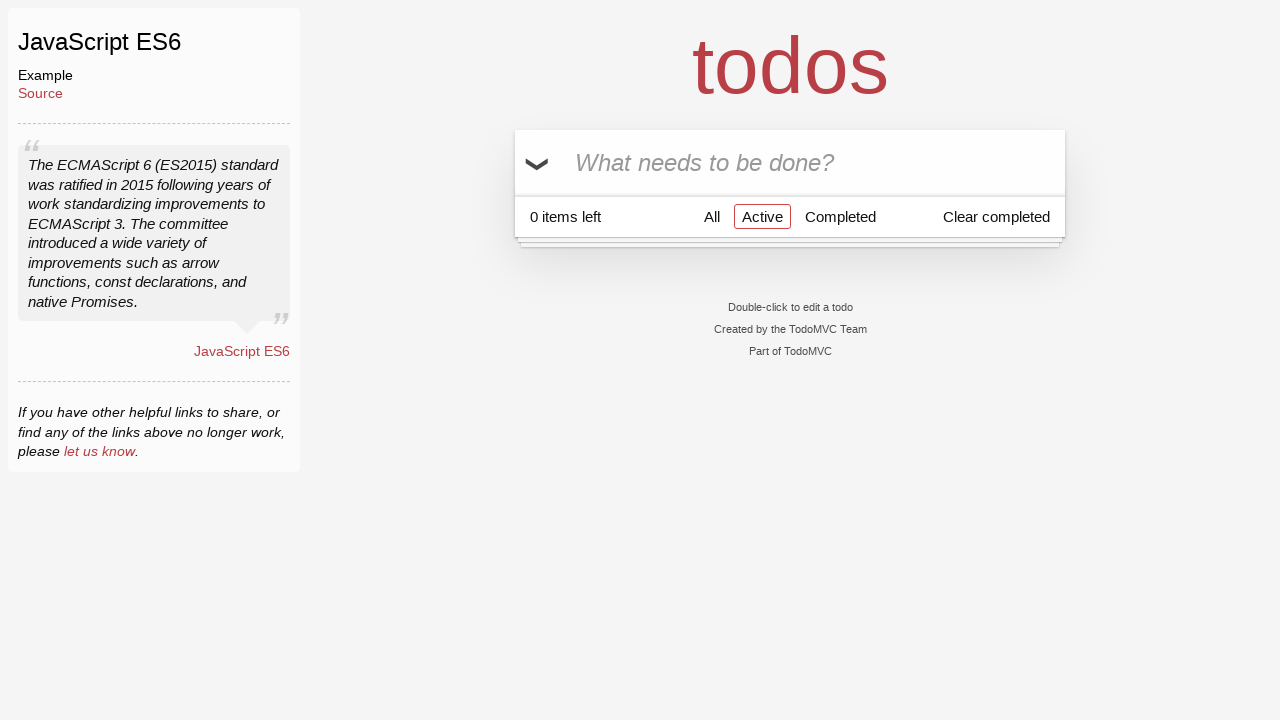

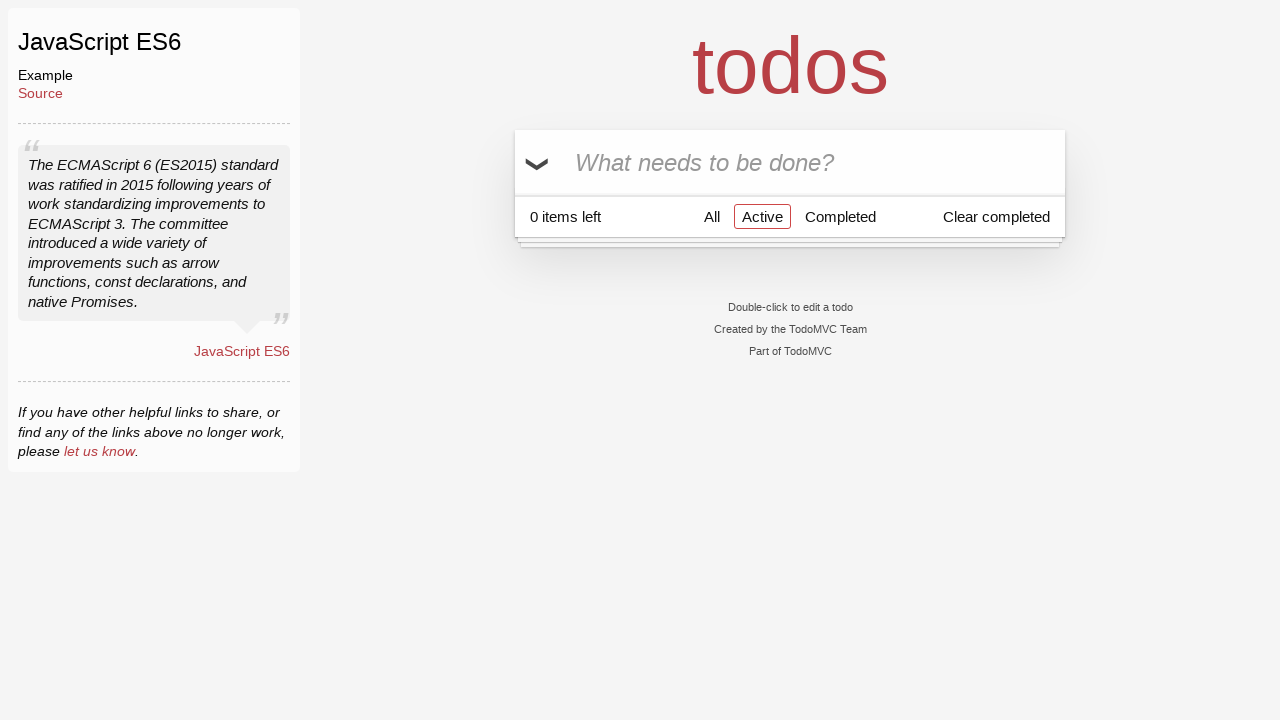